Tests the Input Form Demo by first clicking submit to trigger validation, then filling out all form fields including name, email, password, company, website, address, city, state, zip code, and selecting a country, then submitting the form.

Starting URL: https://www.lambdatest.com/selenium-playground/input-form-demo

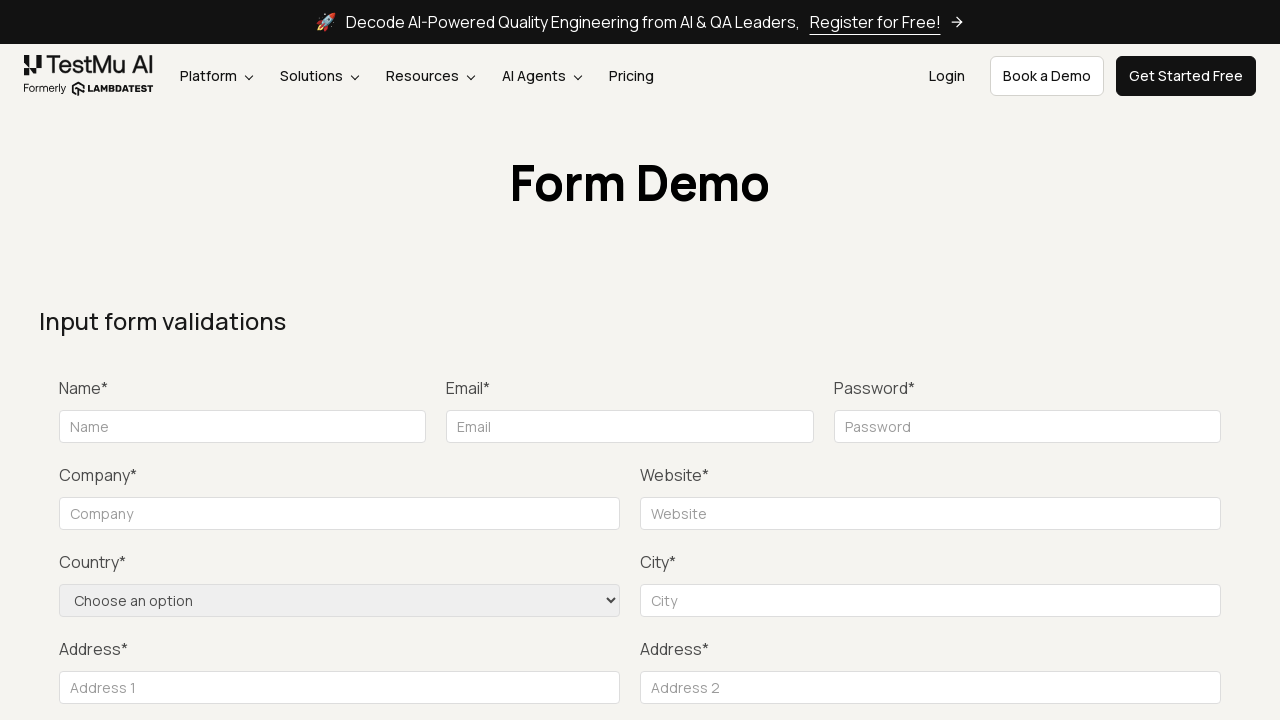

Clicked submit button to trigger form validation at (1131, 360) on #seleniumform > div.text-right.mt-20 > button
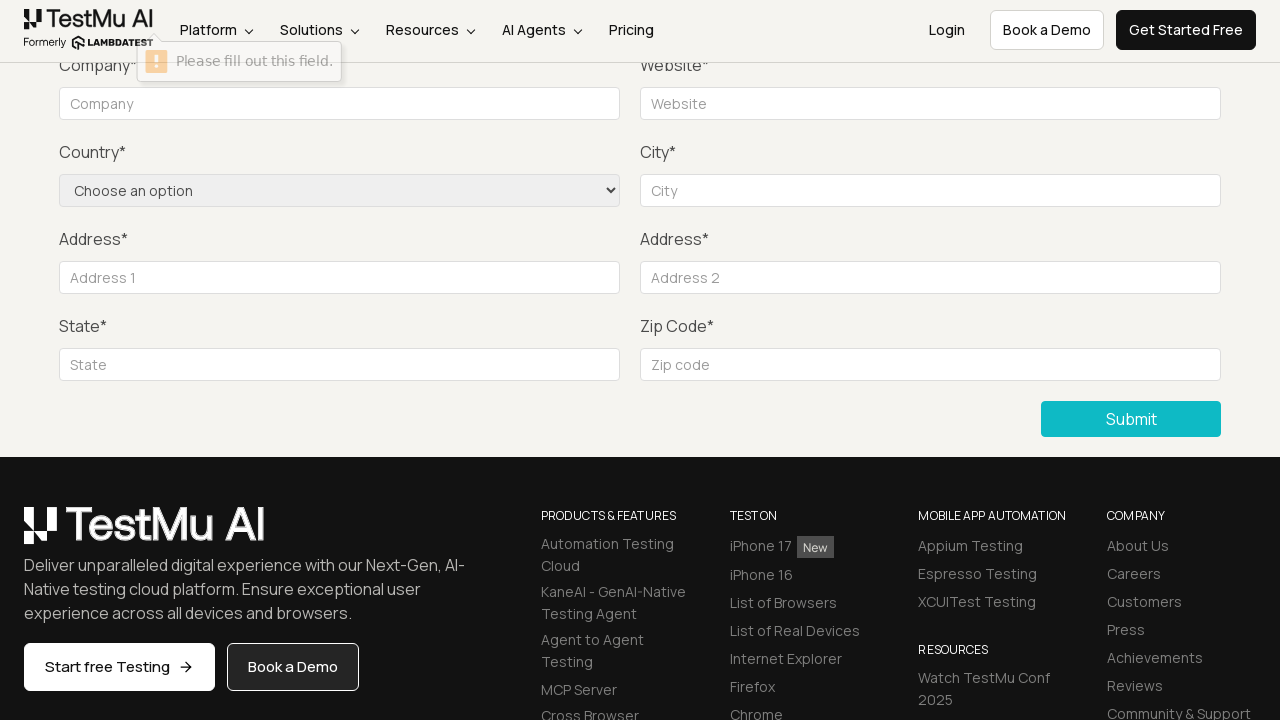

Selected 'United States' from country dropdown on select[name='country']
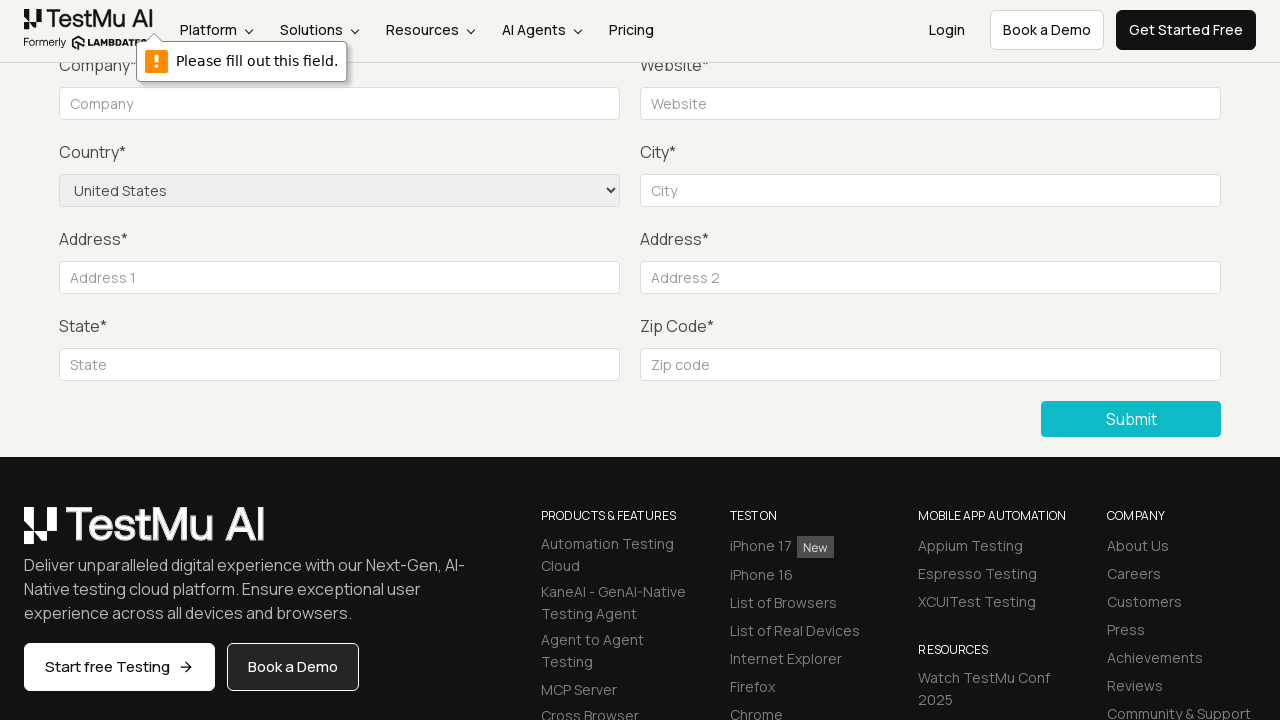

Filled name field with 'Test Lambda' on #name
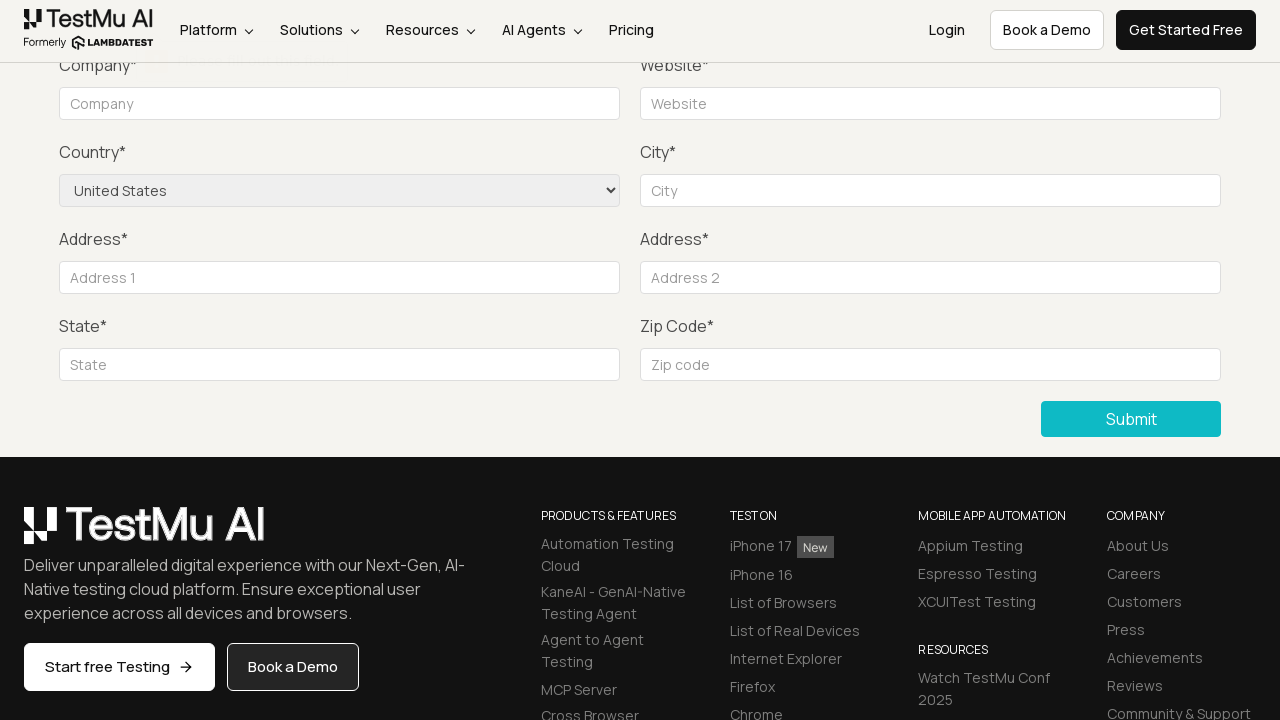

Filled email field with 'TestDataCheck@gmail.com' on #inputEmail4
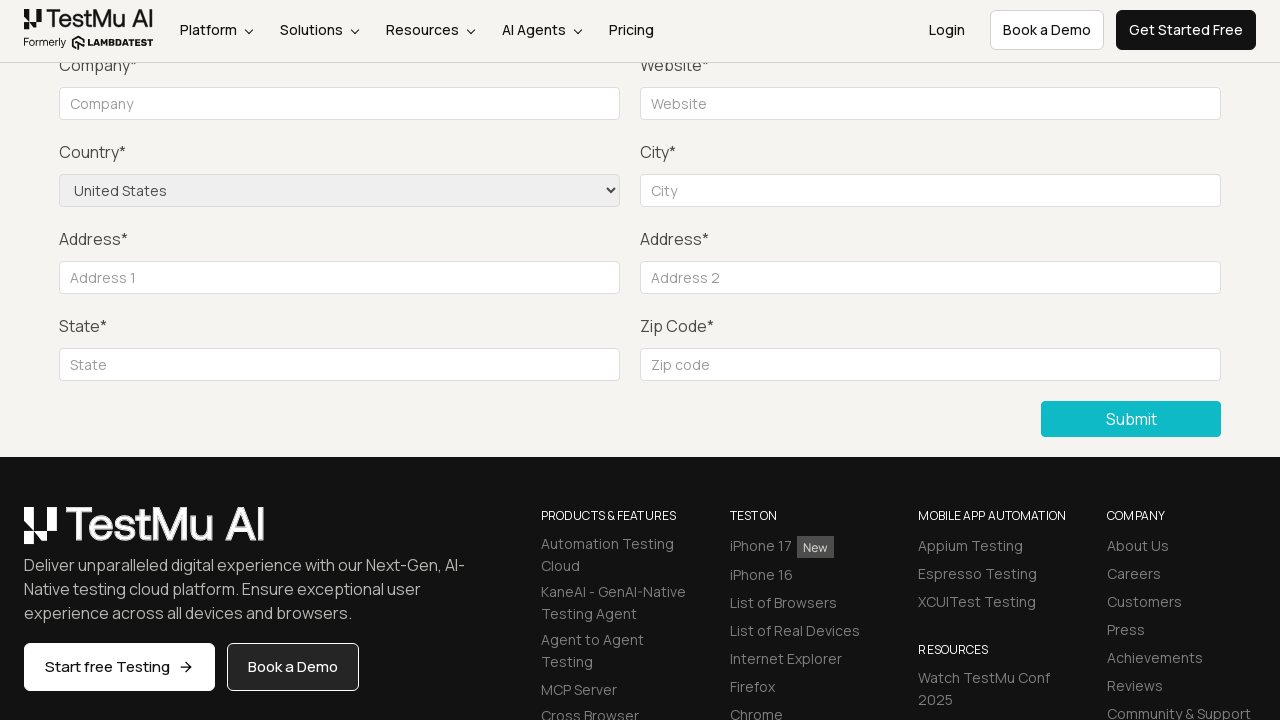

Filled password field with 'Test$Lamda#@123' on #inputPassword4
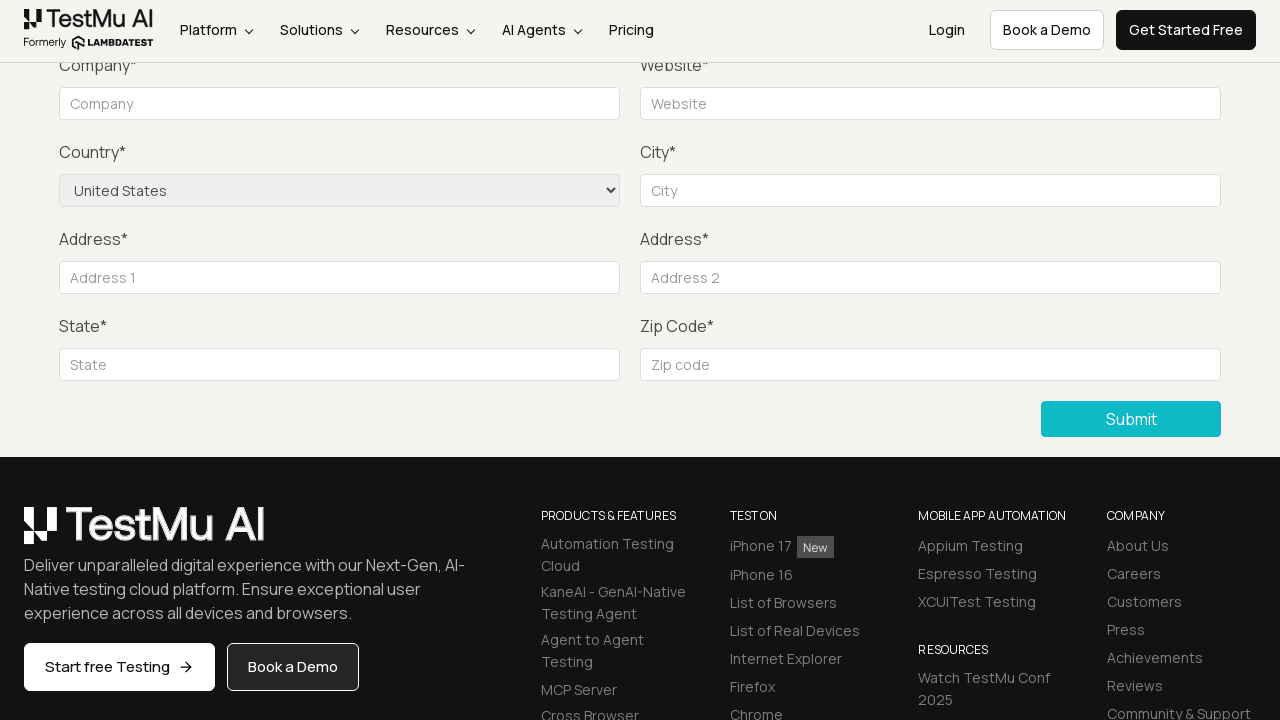

Filled company field with 'Test_Lamda pvt ltd.' on #company
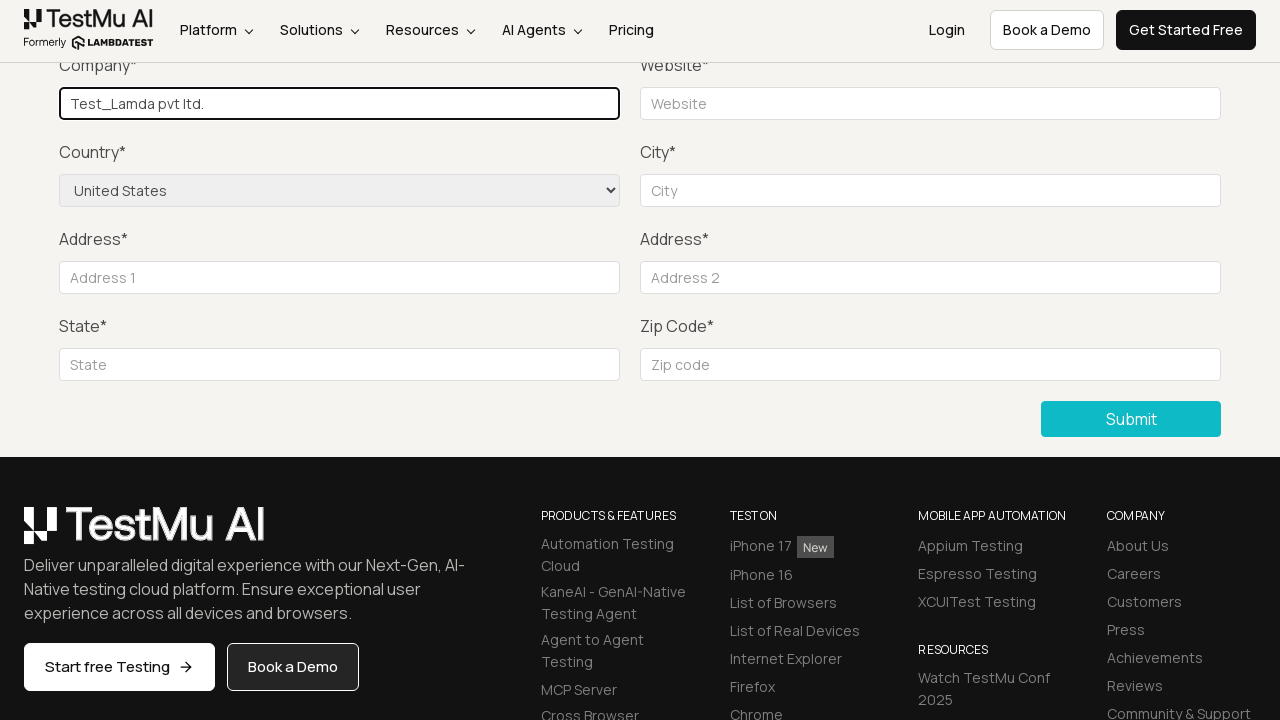

Filled website field with 'www.Test_Lamda.com' on #websitename
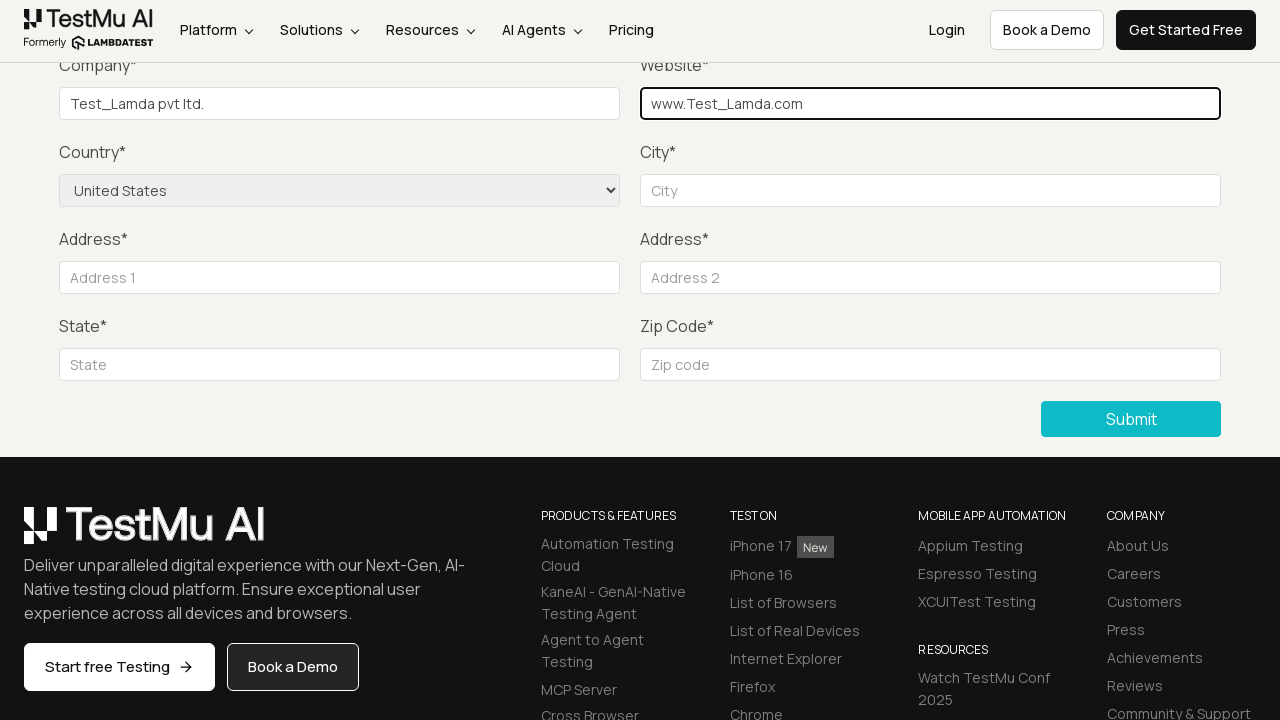

Filled city field with 'Earth' on #inputCity
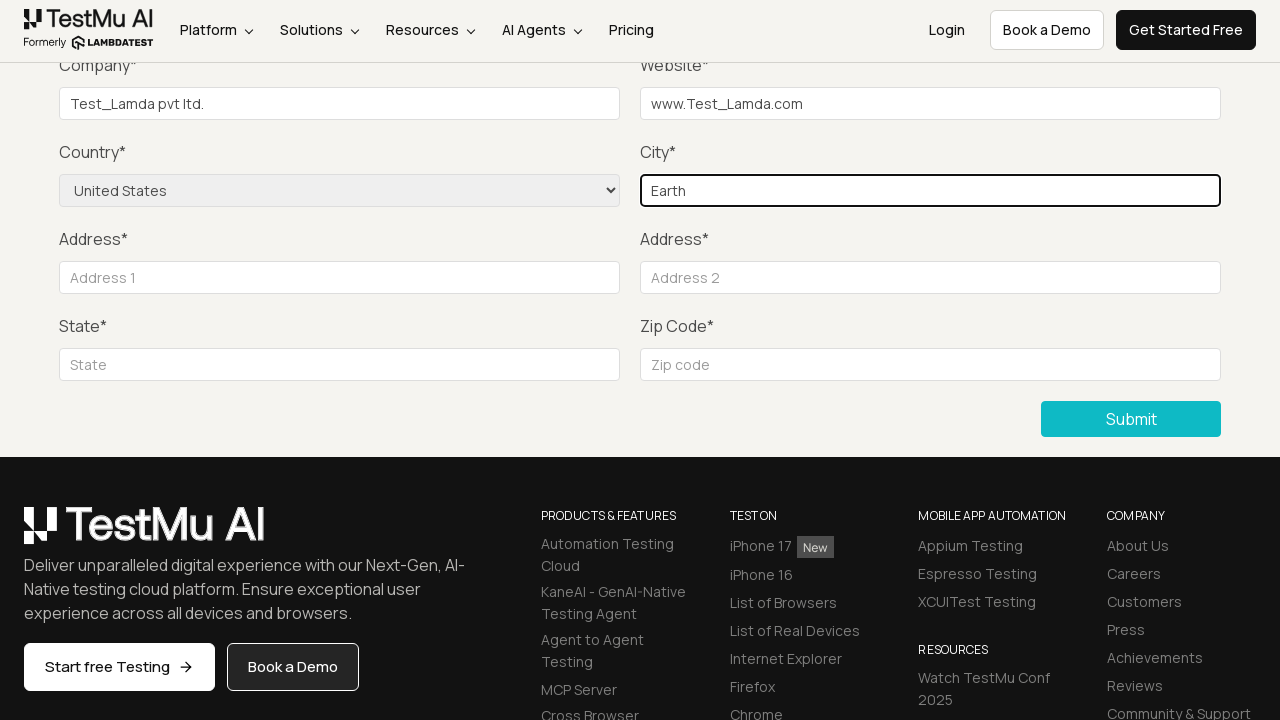

Filled address line 1 with 'Earth_Air' on #inputAddress1
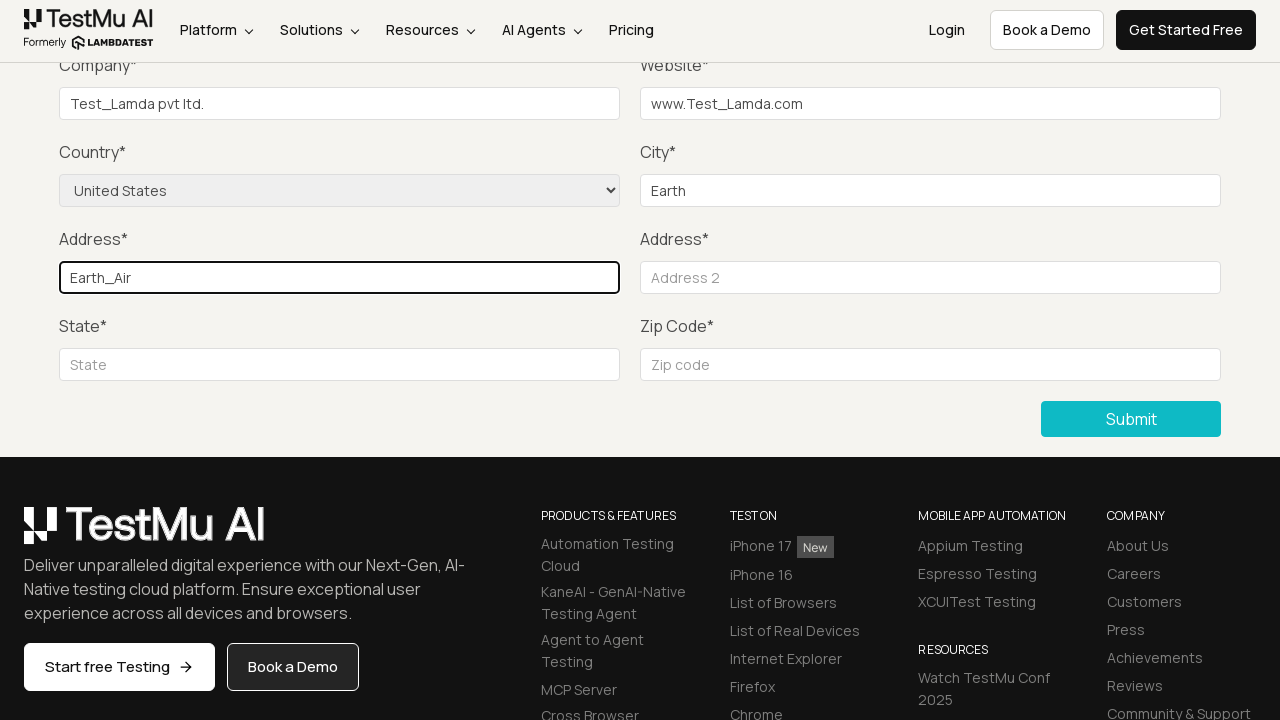

Filled address line 2 with 'Earth Water' on #inputAddress2
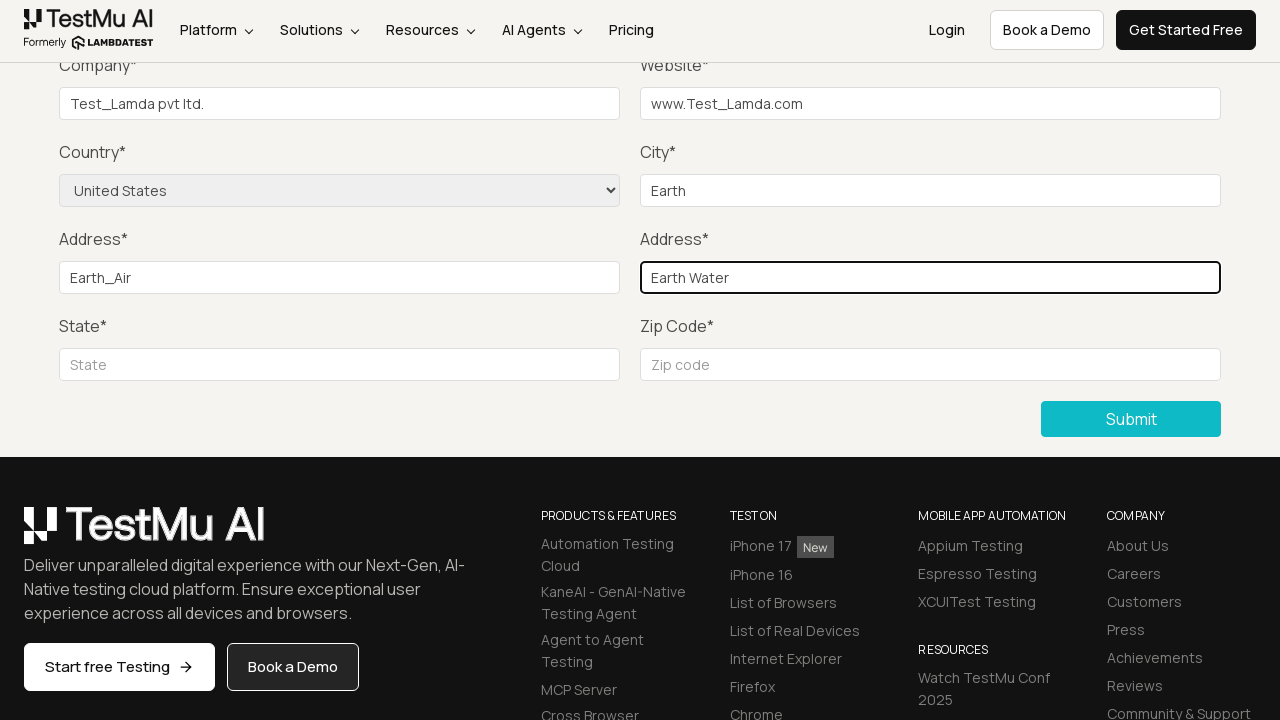

Filled state field with 'Test_Lamda State' on #inputState
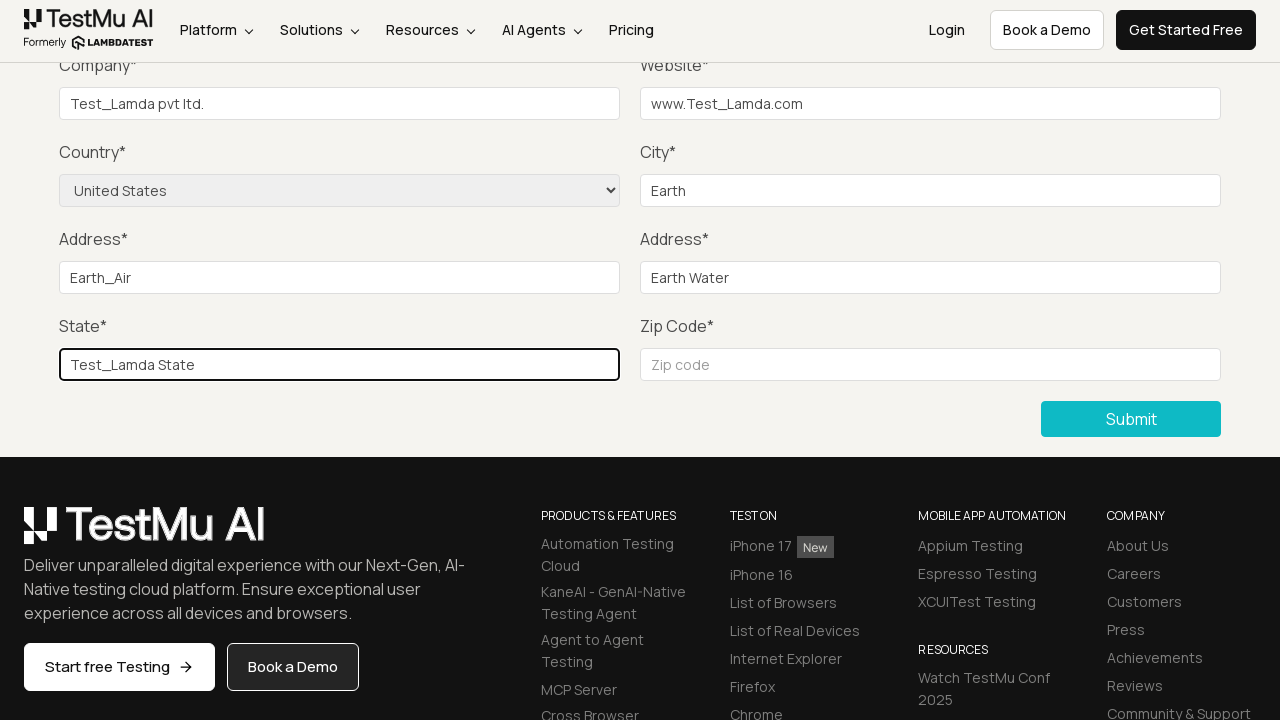

Filled zip code field with '111111' on #inputZip
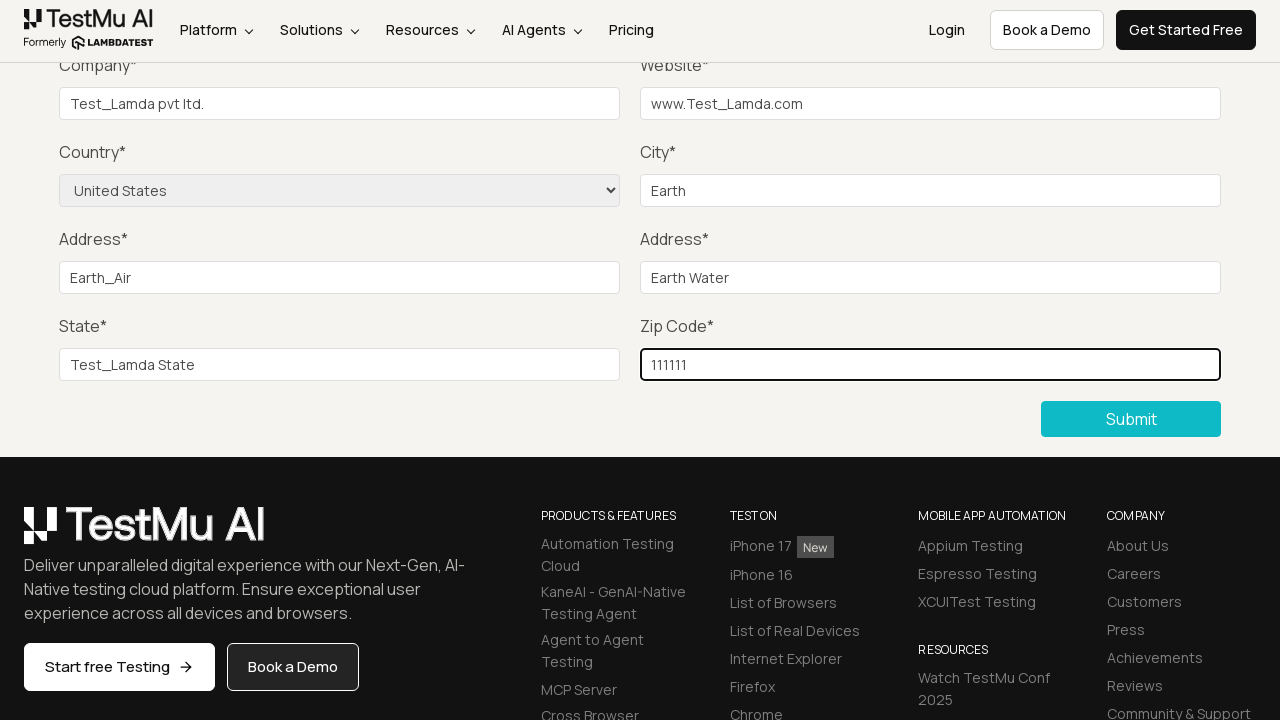

Clicked submit button to submit the form at (1131, 419) on #seleniumform > div.text-right.mt-20 > button
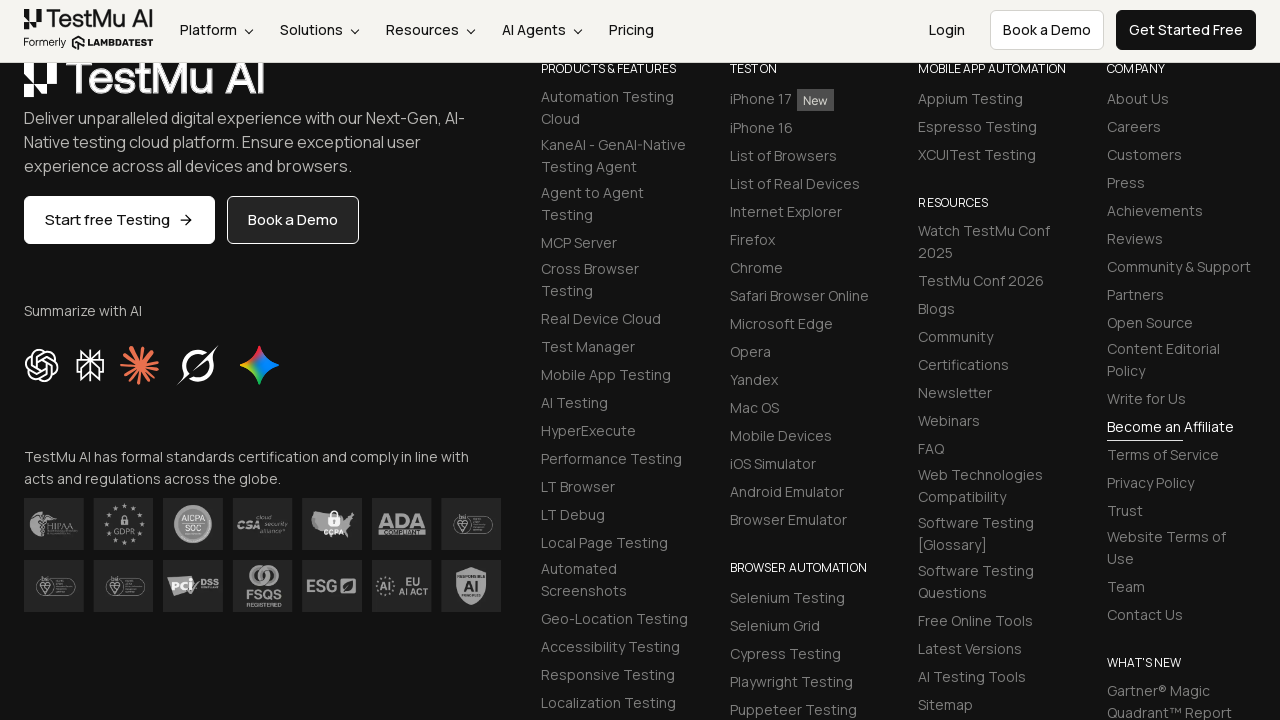

Form submission successful - success message appeared
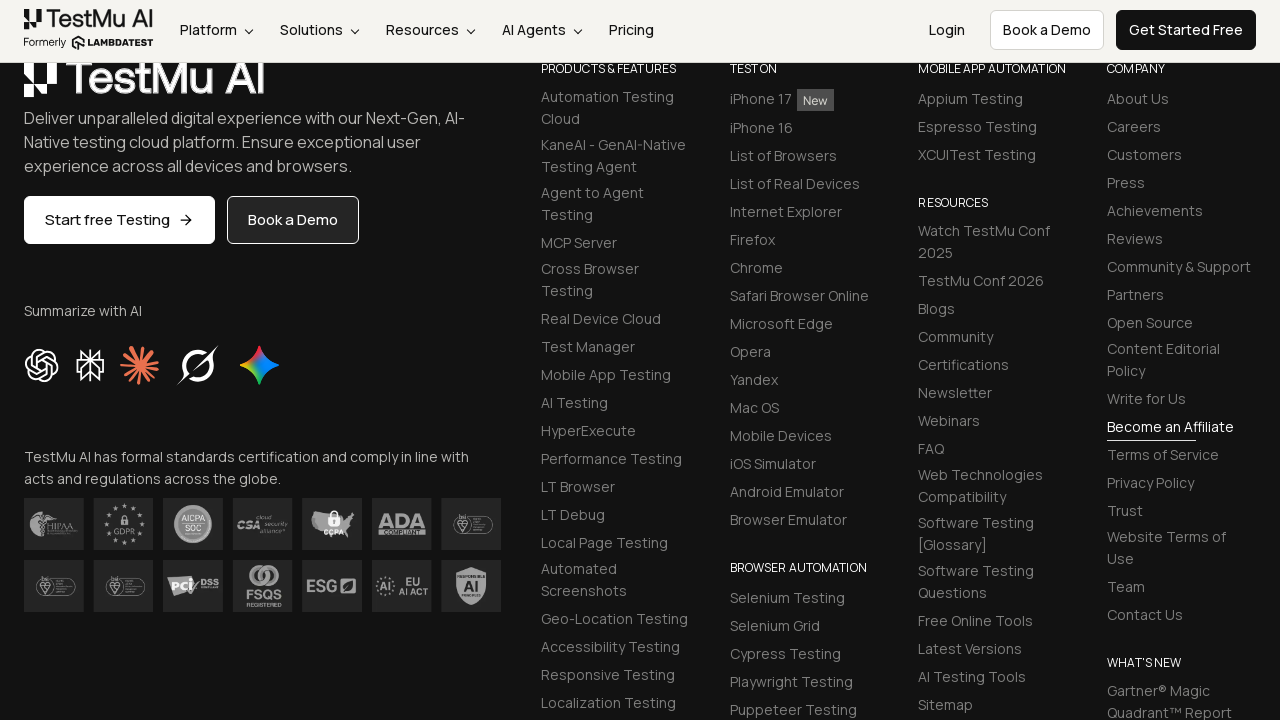

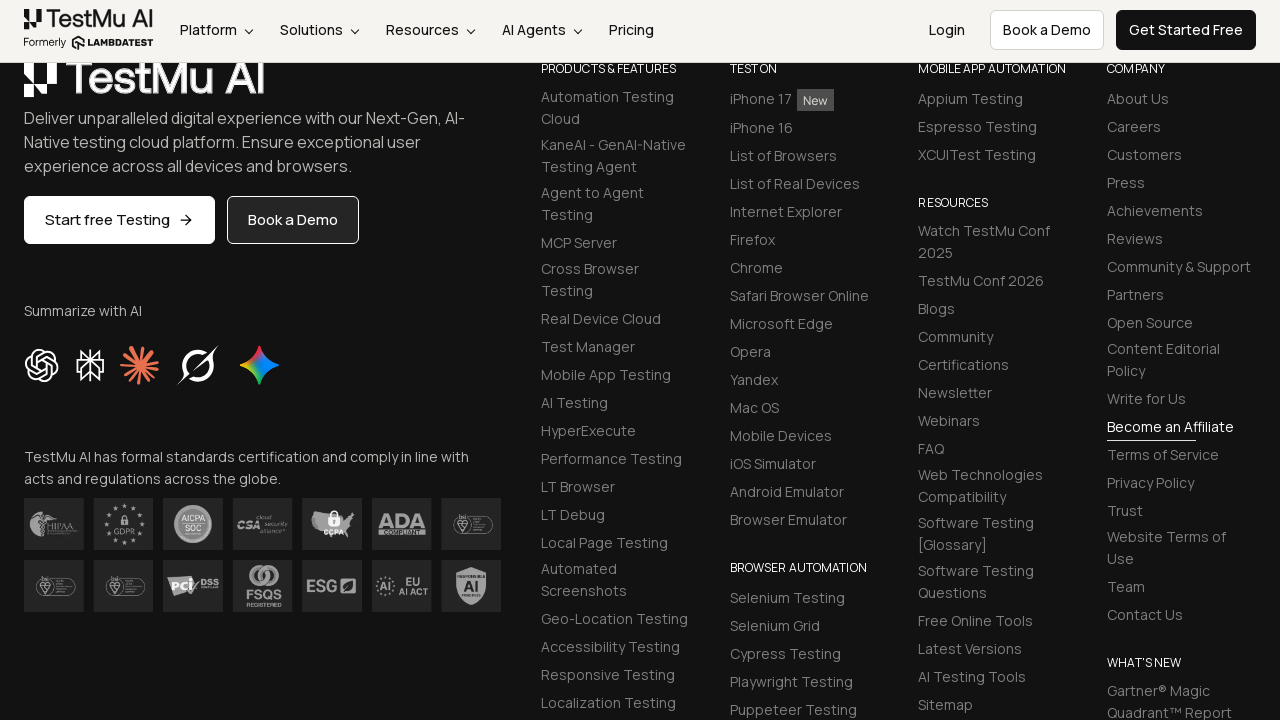